Tests that the currently applied filter link is highlighted with selected class

Starting URL: https://demo.playwright.dev/todomvc

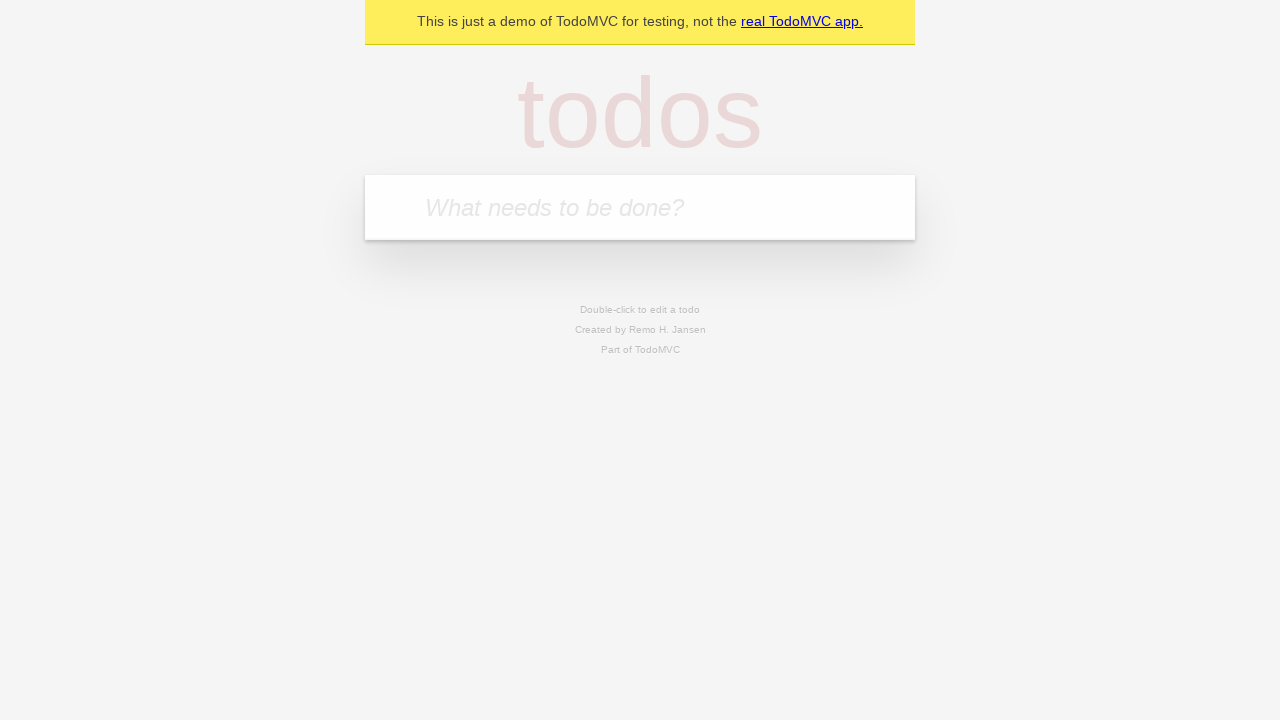

Filled todo input with 'buy some cheese' on internal:attr=[placeholder="What needs to be done?"i]
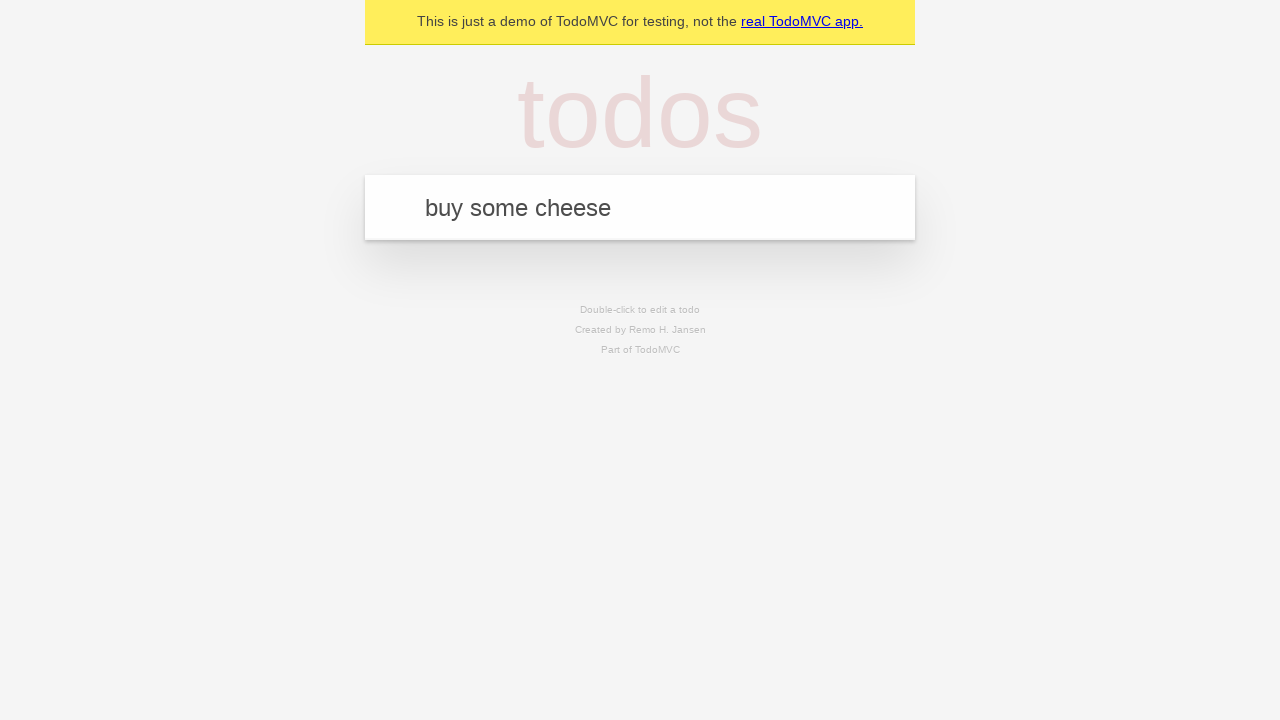

Pressed Enter to create first todo item on internal:attr=[placeholder="What needs to be done?"i]
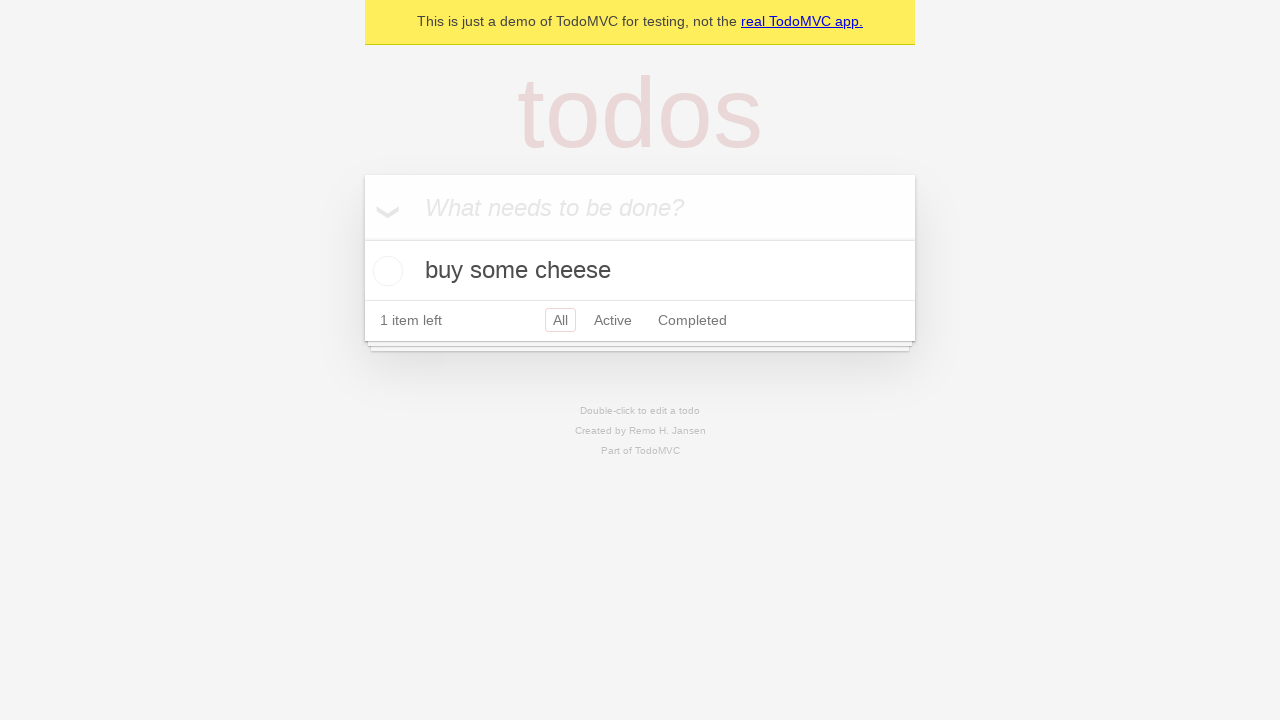

Filled todo input with 'feed the cat' on internal:attr=[placeholder="What needs to be done?"i]
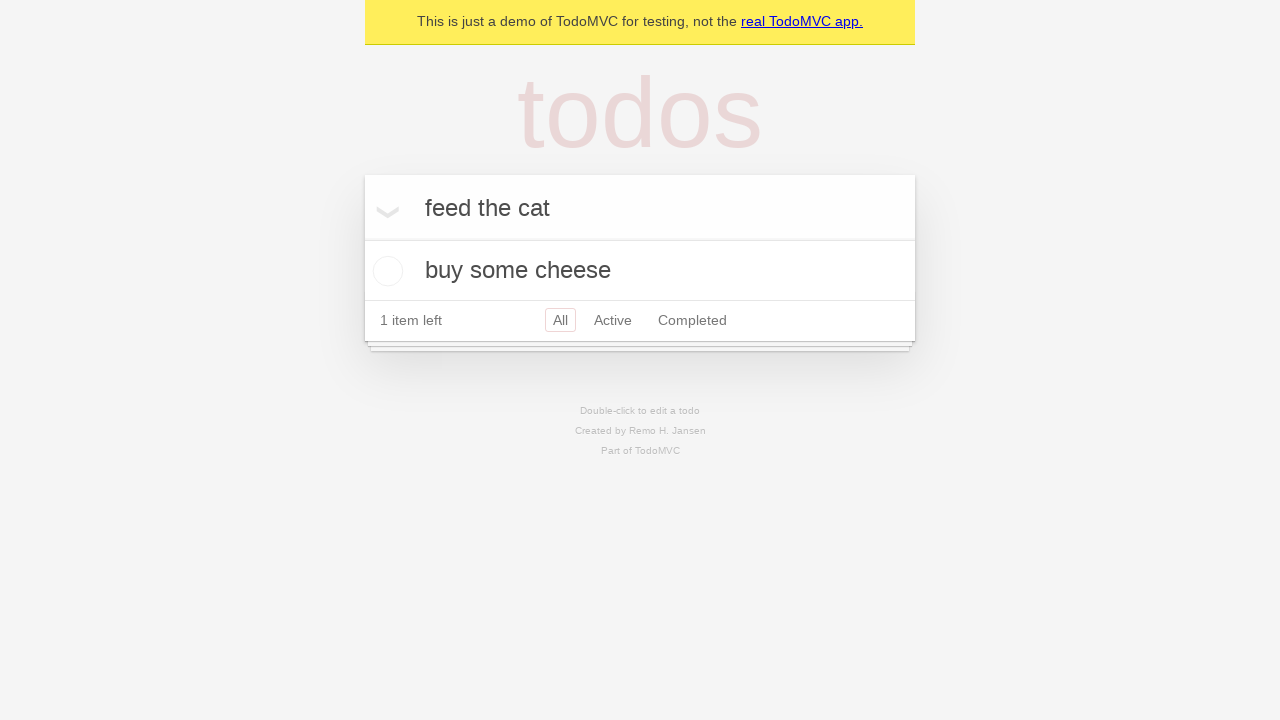

Pressed Enter to create second todo item on internal:attr=[placeholder="What needs to be done?"i]
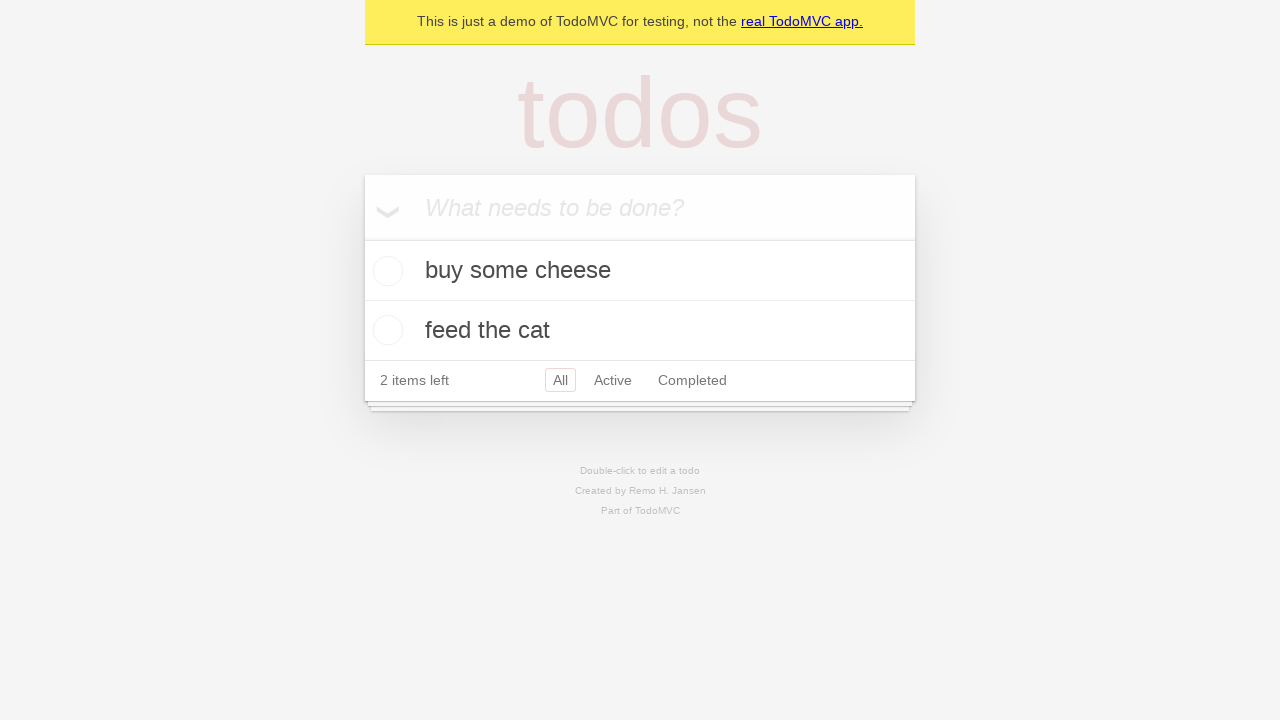

Filled todo input with 'book a doctors appointment' on internal:attr=[placeholder="What needs to be done?"i]
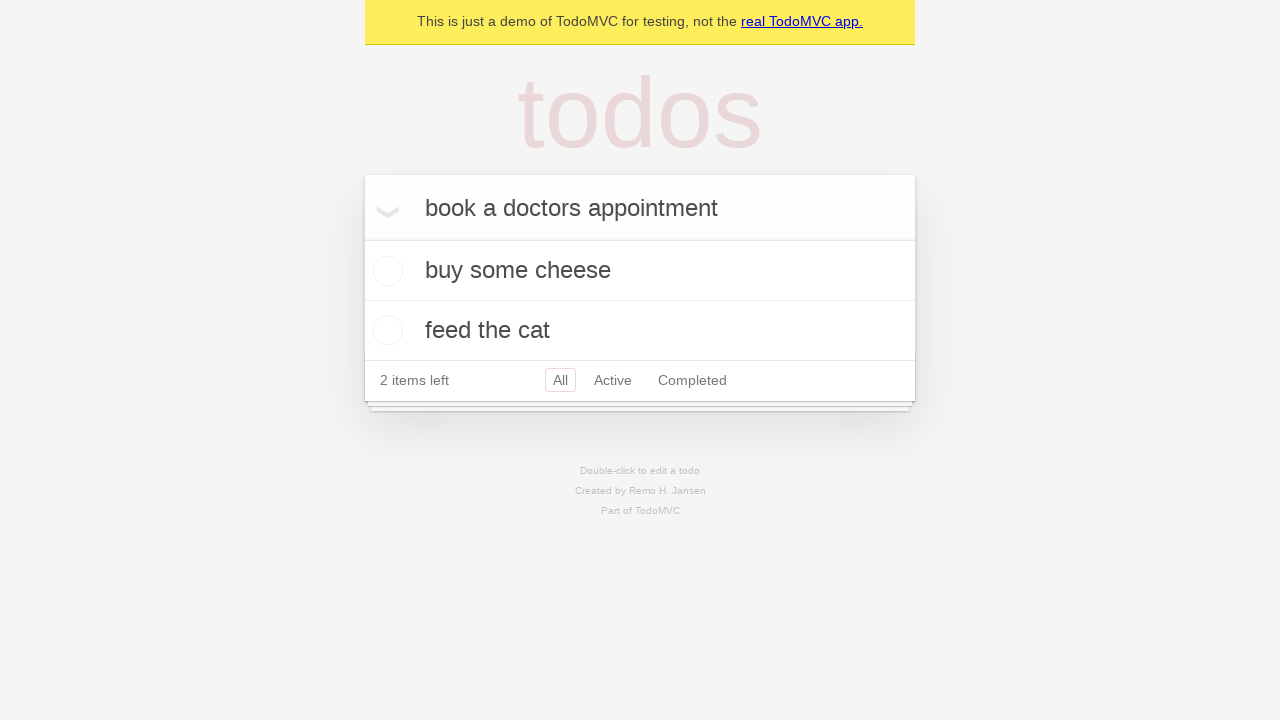

Pressed Enter to create third todo item on internal:attr=[placeholder="What needs to be done?"i]
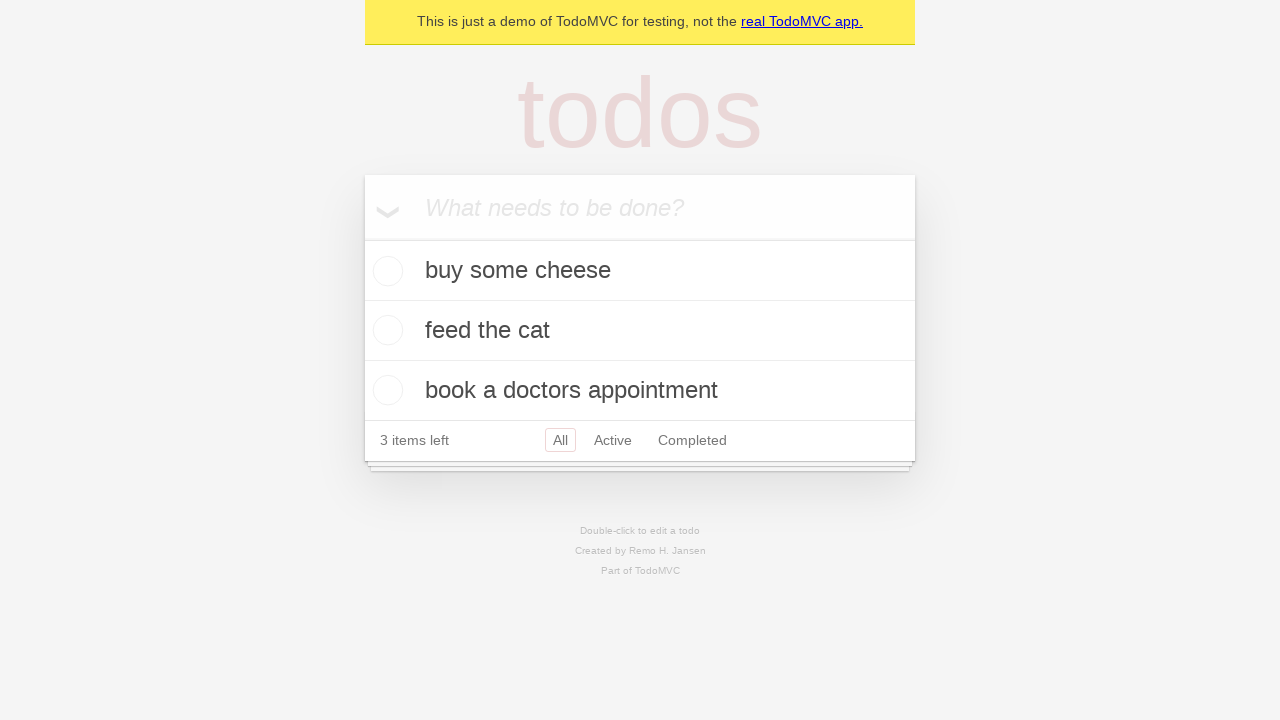

Clicked Active filter link at (613, 440) on internal:role=link[name="Active"i]
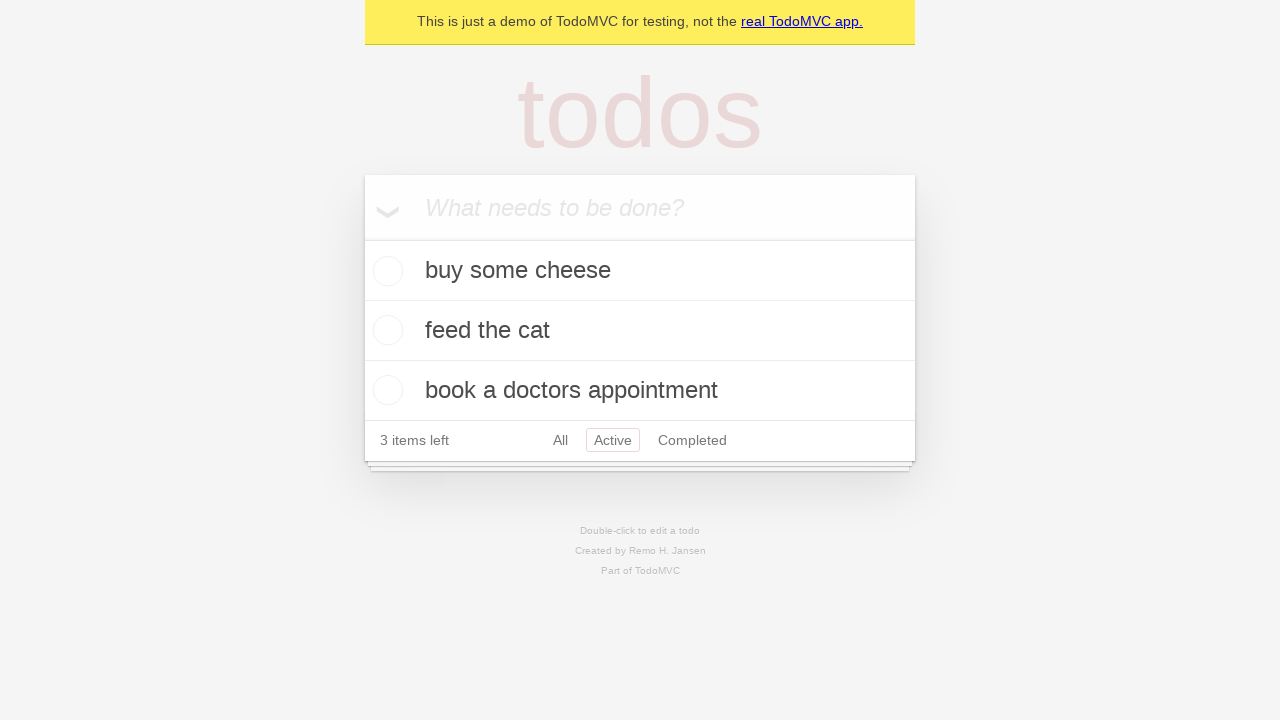

Clicked Completed filter link at (692, 440) on internal:role=link[name="Completed"i]
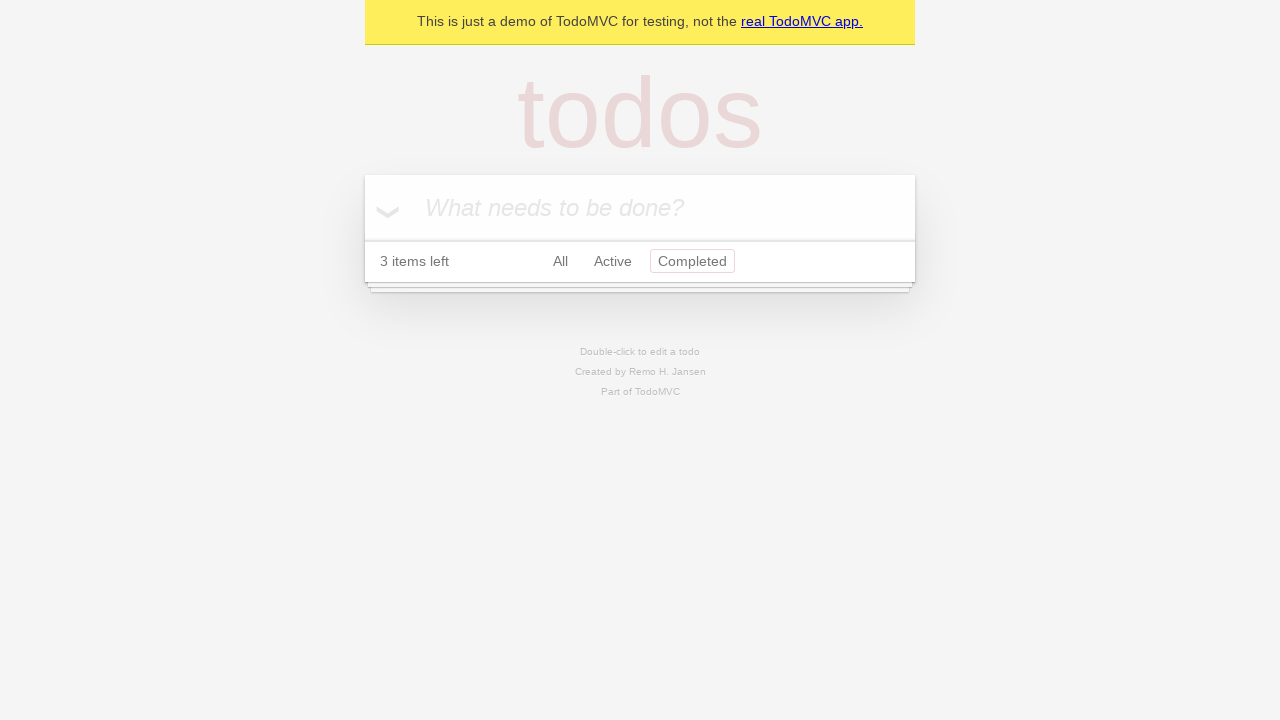

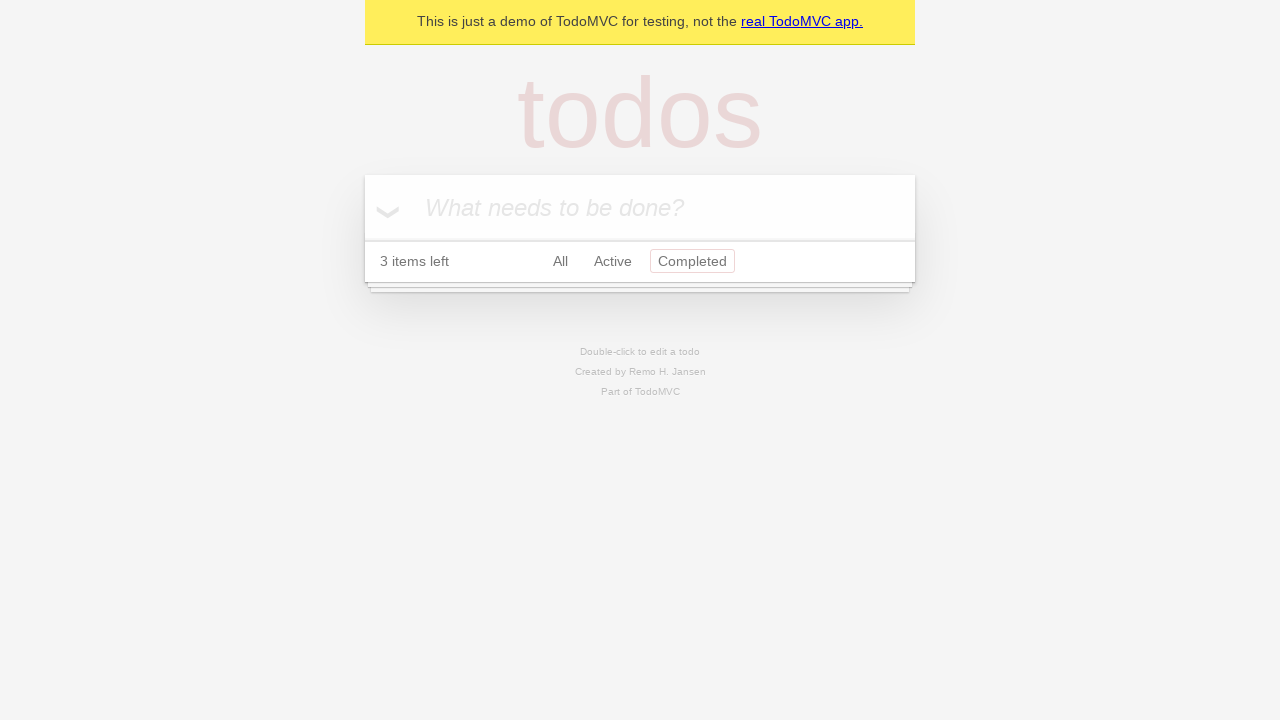